Tests dynamic content loading by clicking a start button and waiting for a finish element to become visible

Starting URL: https://the-internet.herokuapp.com/dynamic_loading/1

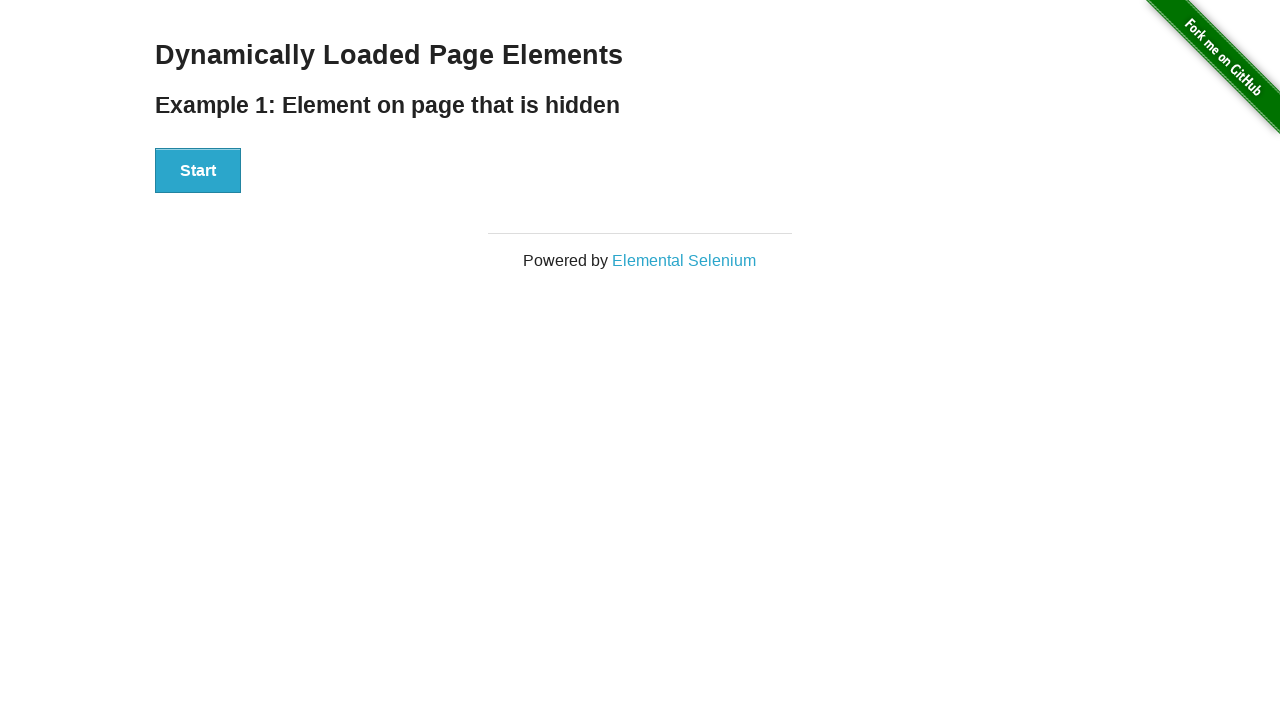

Clicked the start button to trigger dynamic content loading at (198, 171) on #start > button
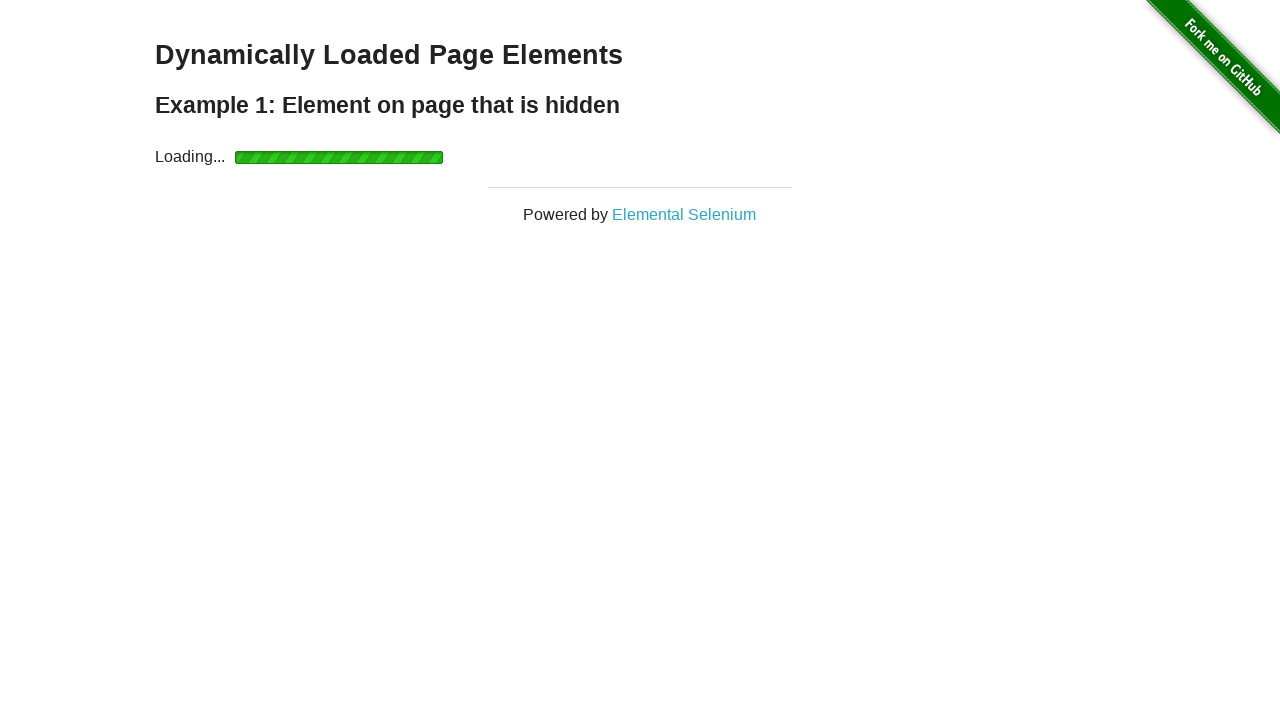

Waited for finish element to become visible
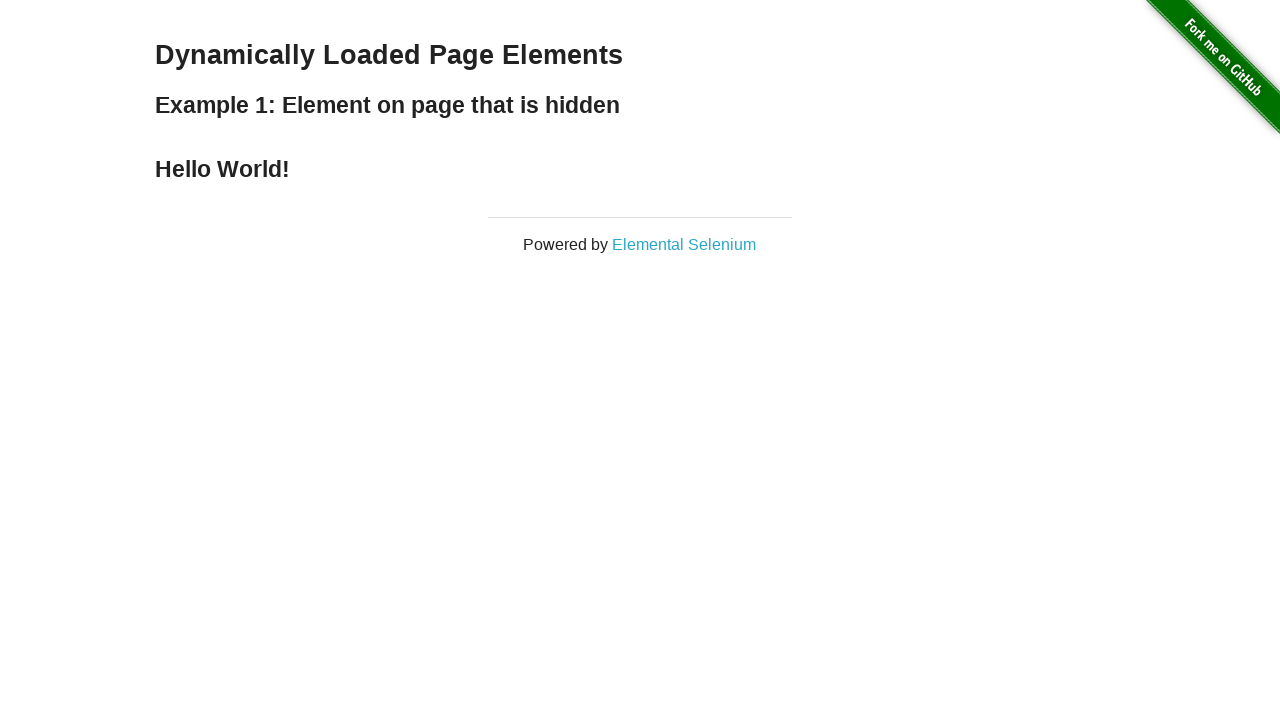

Located the finish element
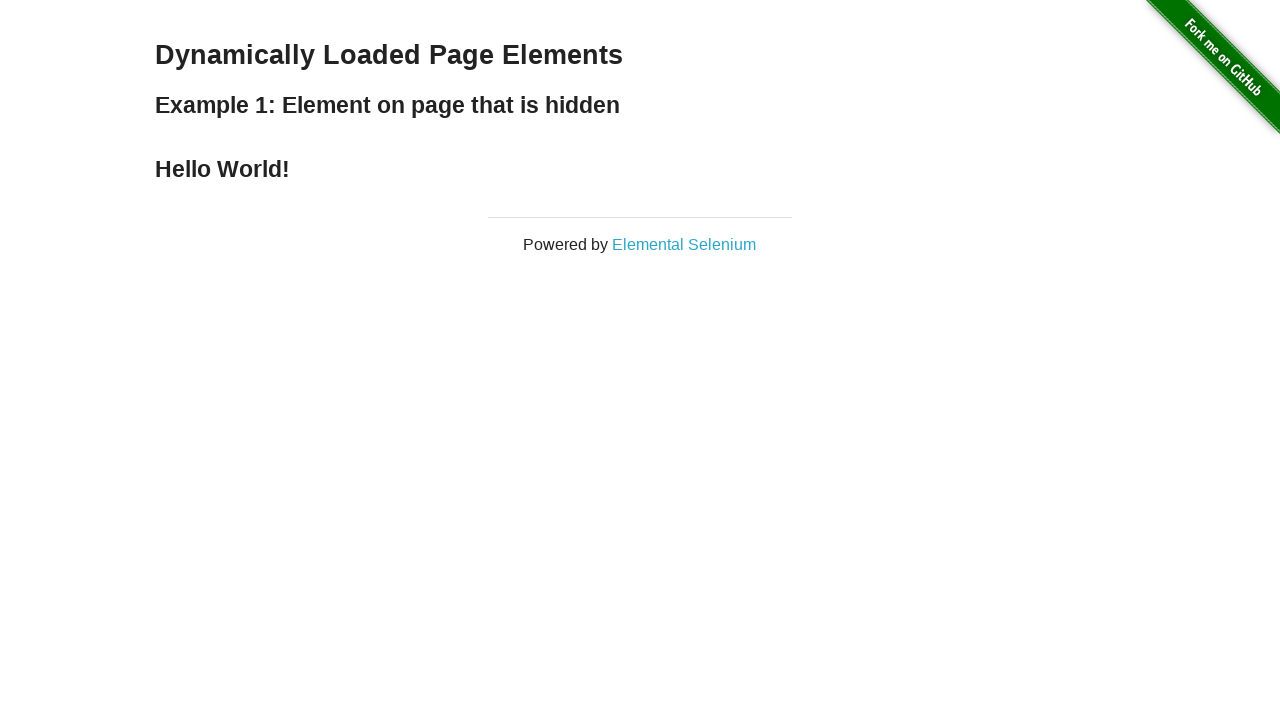

Verified that finish element is visible
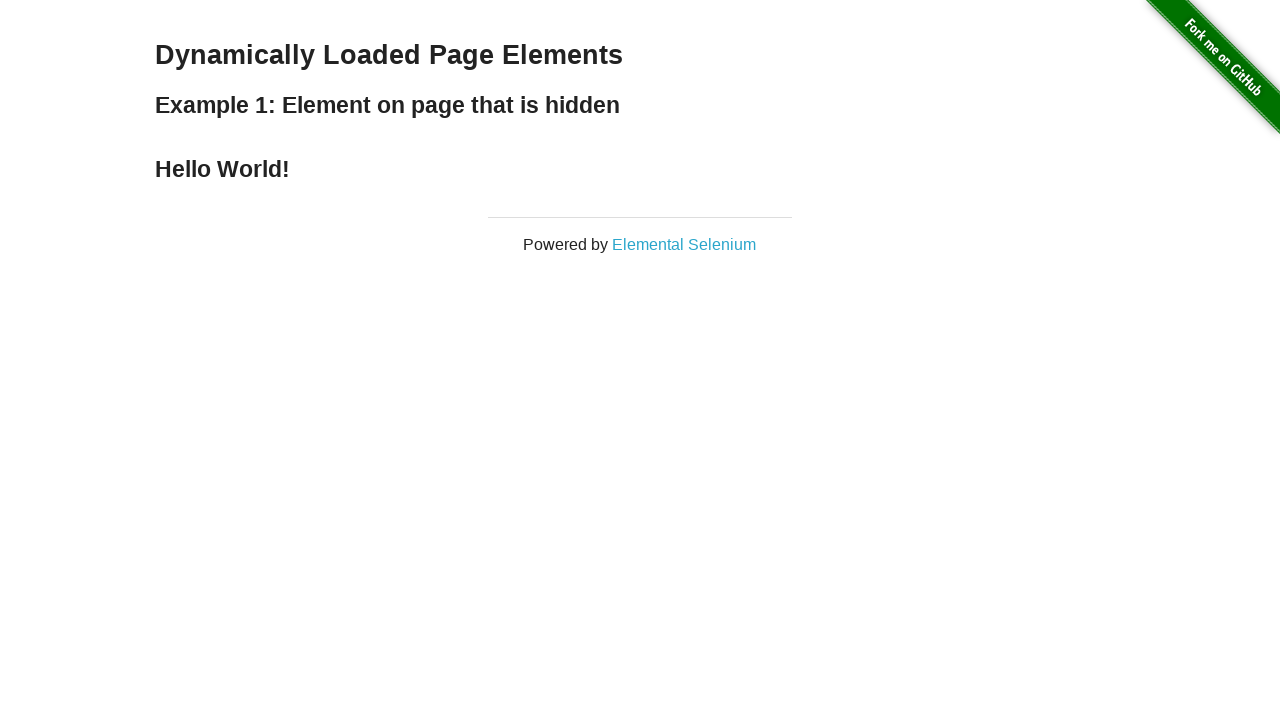

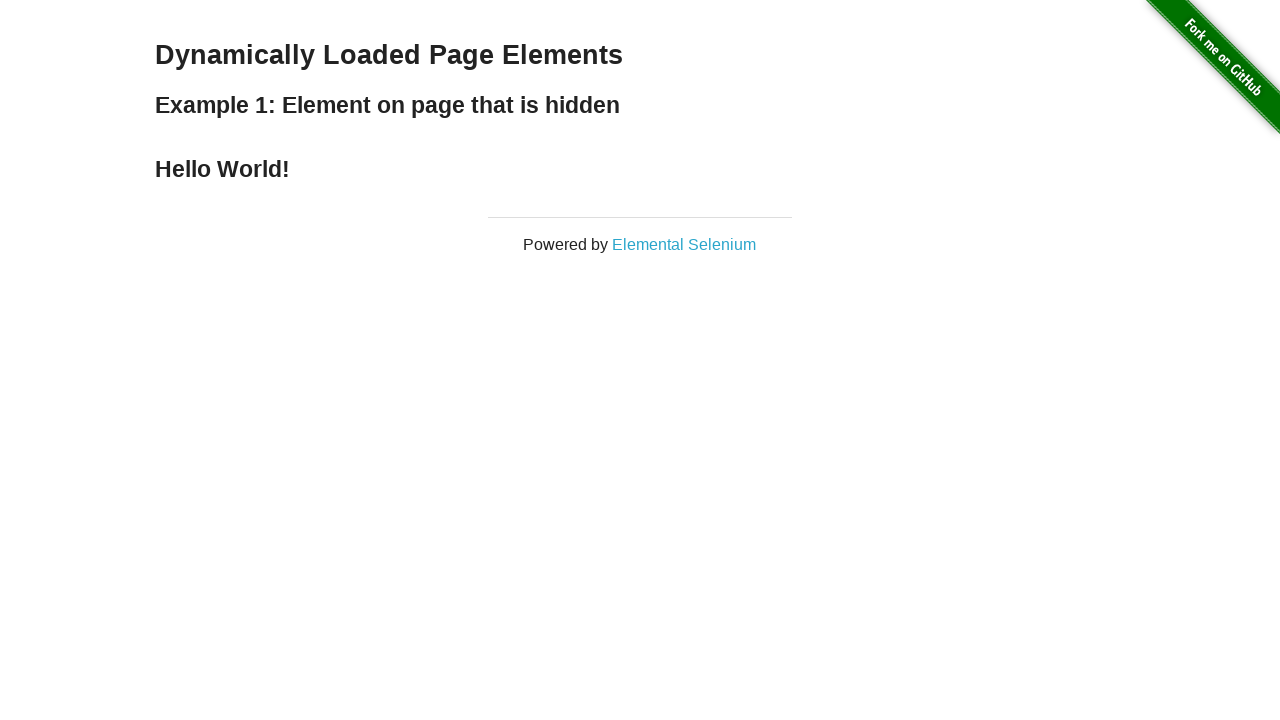